Navigates to a library app, clicks on the Libraries link, and then clicks on a specific library link

Starting URL: http://library-app.firebaseapp.com

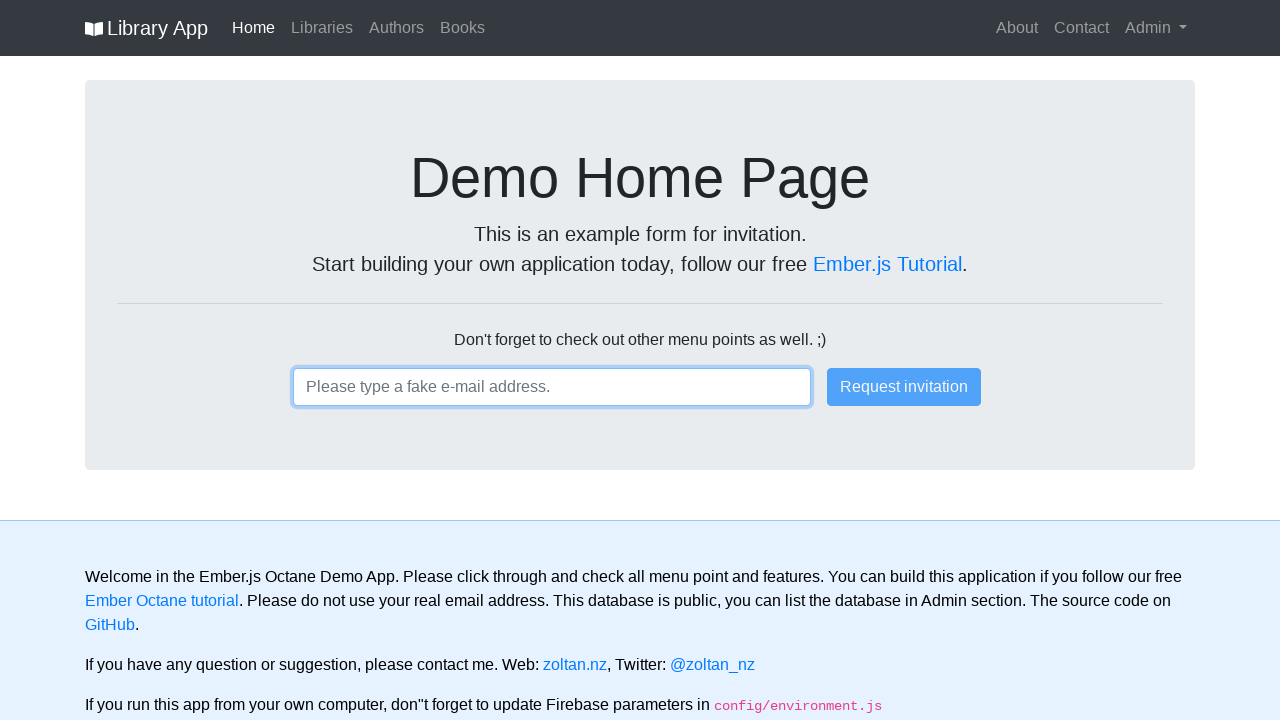

Navigated to library app at http://library-app.firebaseapp.com
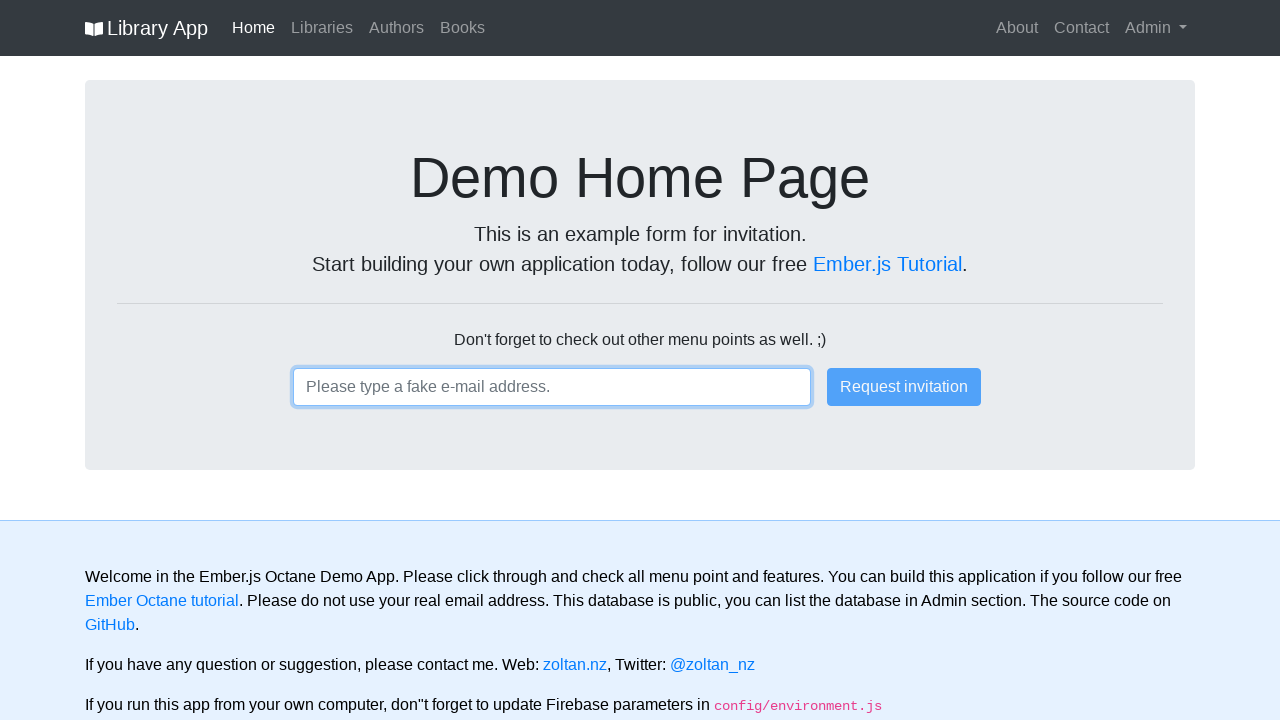

Clicked on Libraries link at (322, 28) on a:text('Libraries')
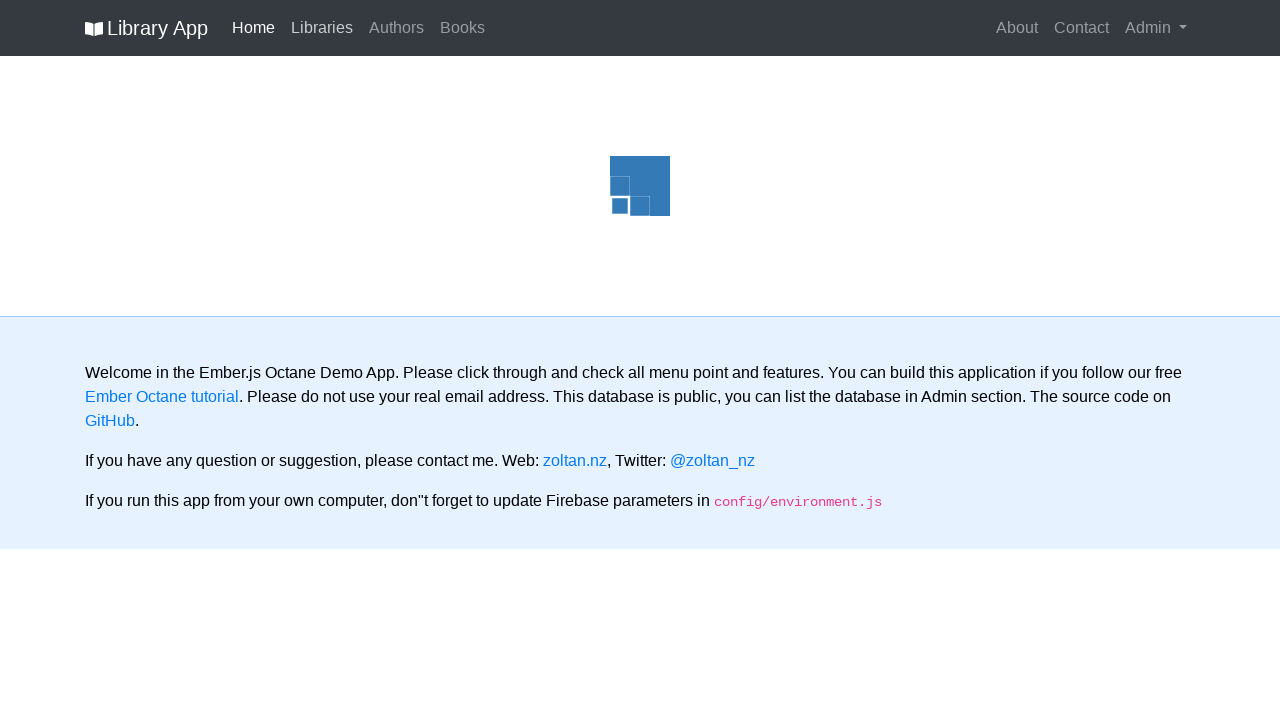

Clicked on Abc library link at (156, 253) on a:text('Abc')
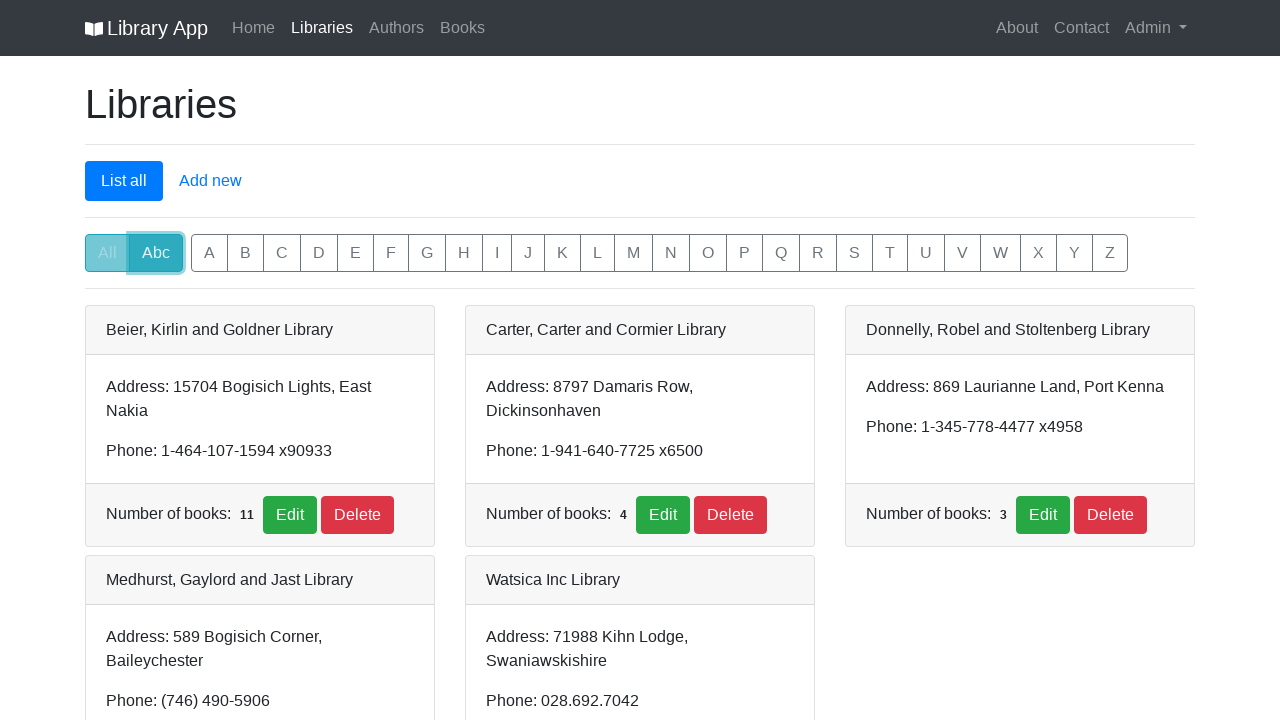

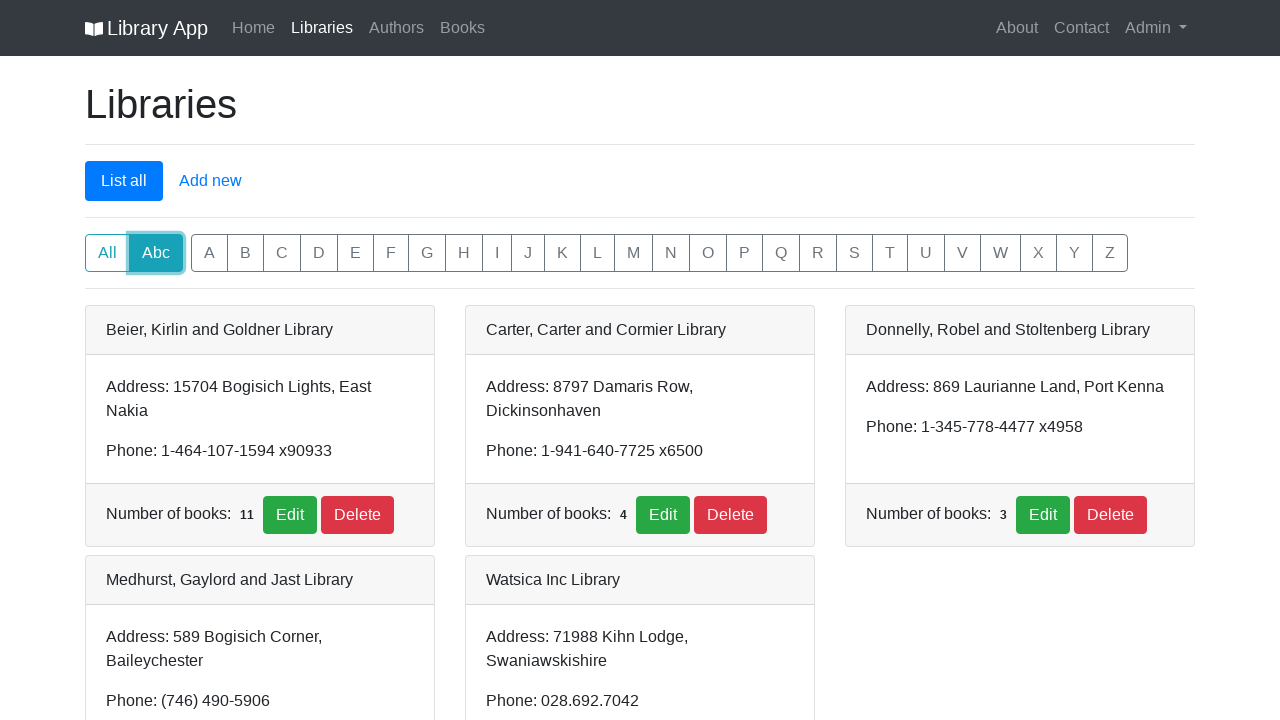